Tests web table sorting by clicking the Due column header to sort debts and identify the highest debtor

Starting URL: https://the-internet.herokuapp.com/tables

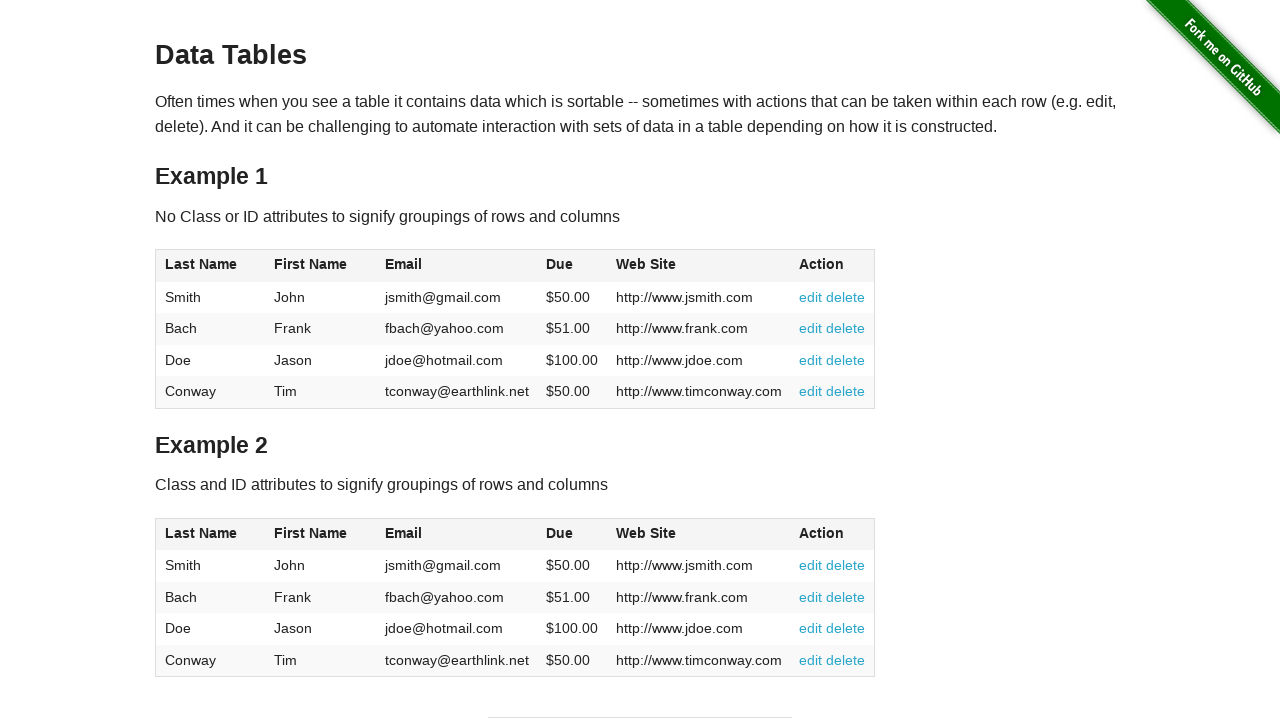

Located Due column header in the table
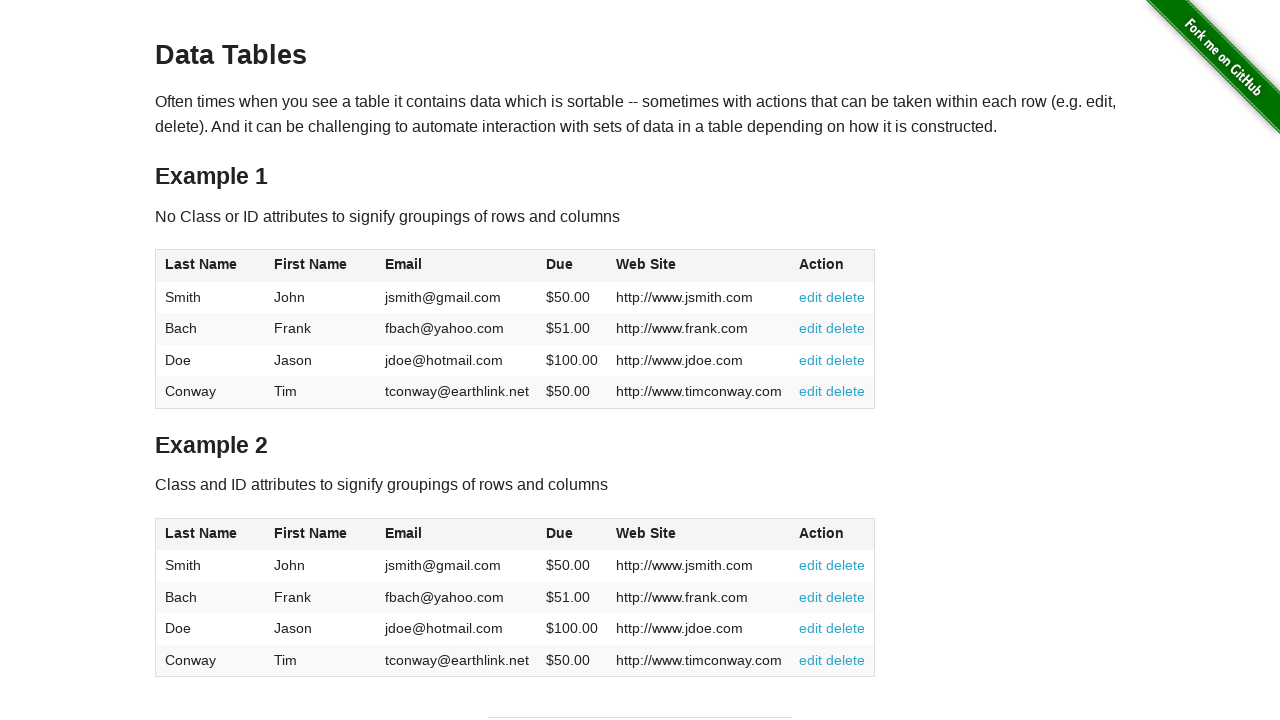

Clicked Due column header first time to initiate sort at (572, 266) on table >> nth=0 >> thead th >> nth=3
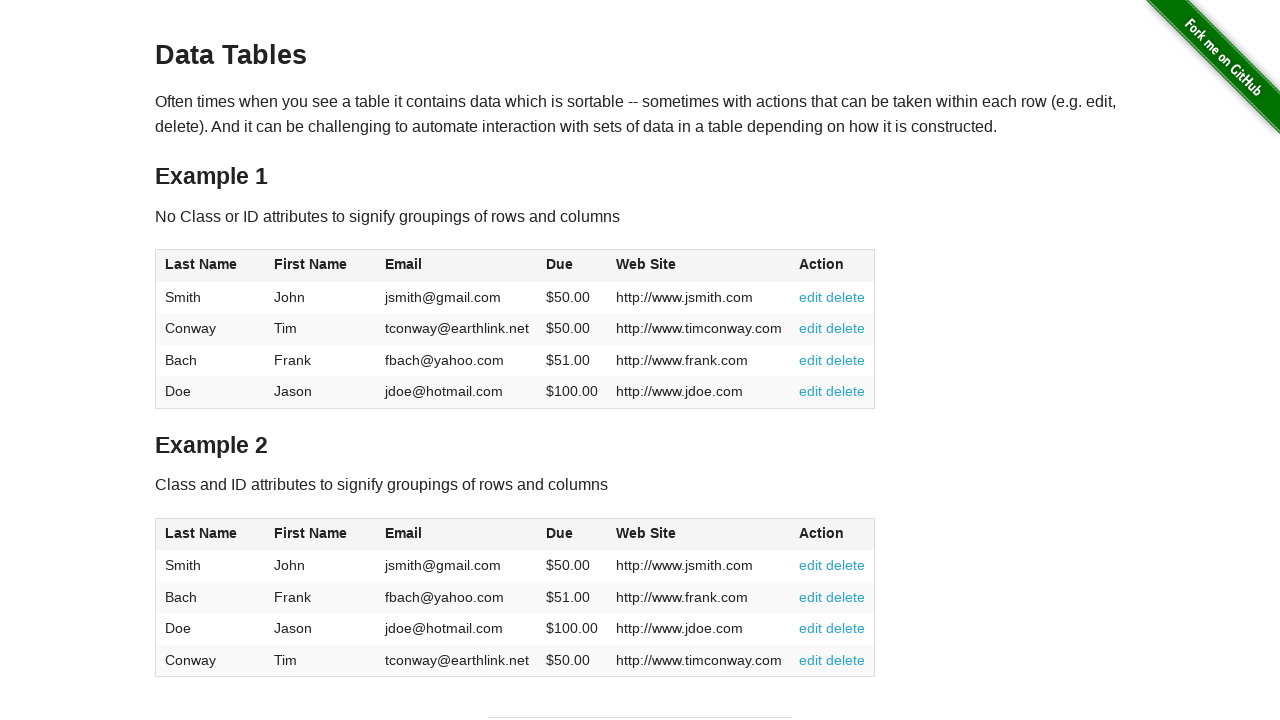

Clicked Due column header second time to sort descending at (572, 266) on table >> nth=0 >> thead th >> nth=3
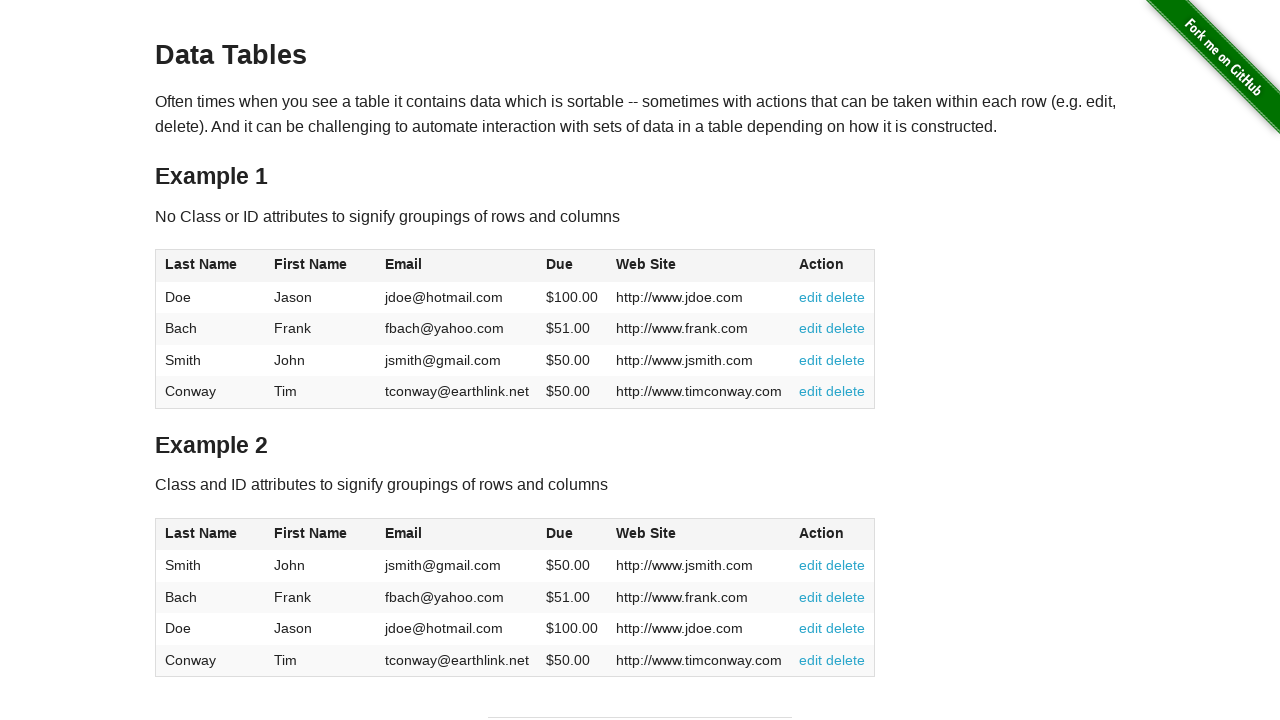

Located first row in table body after sorting
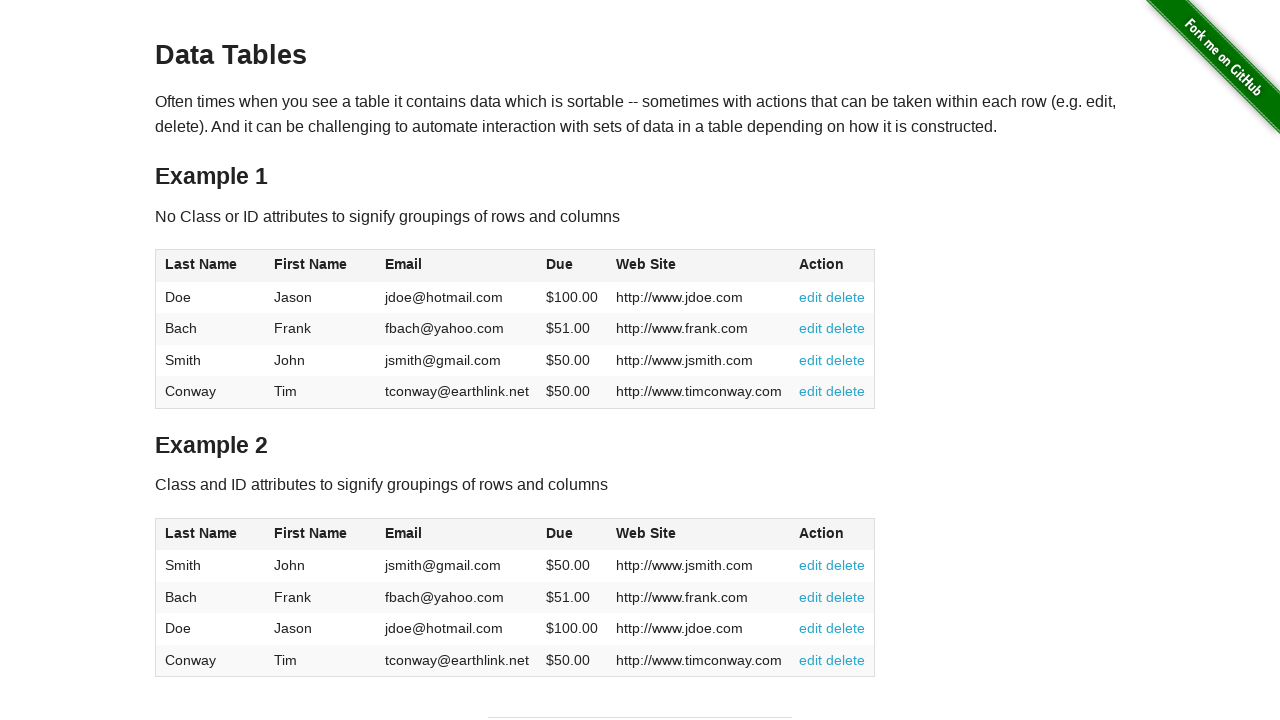

Retrieved first name from highest debtor: Jason
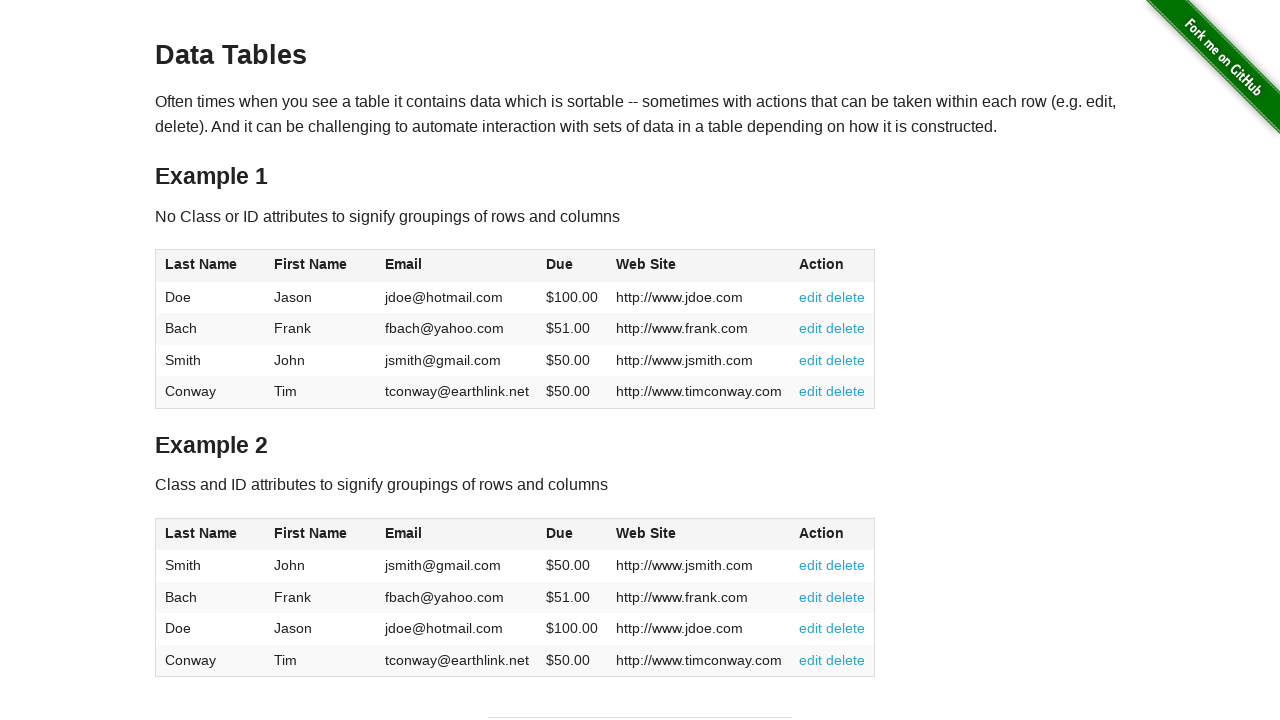

Retrieved last name from highest debtor: Doe
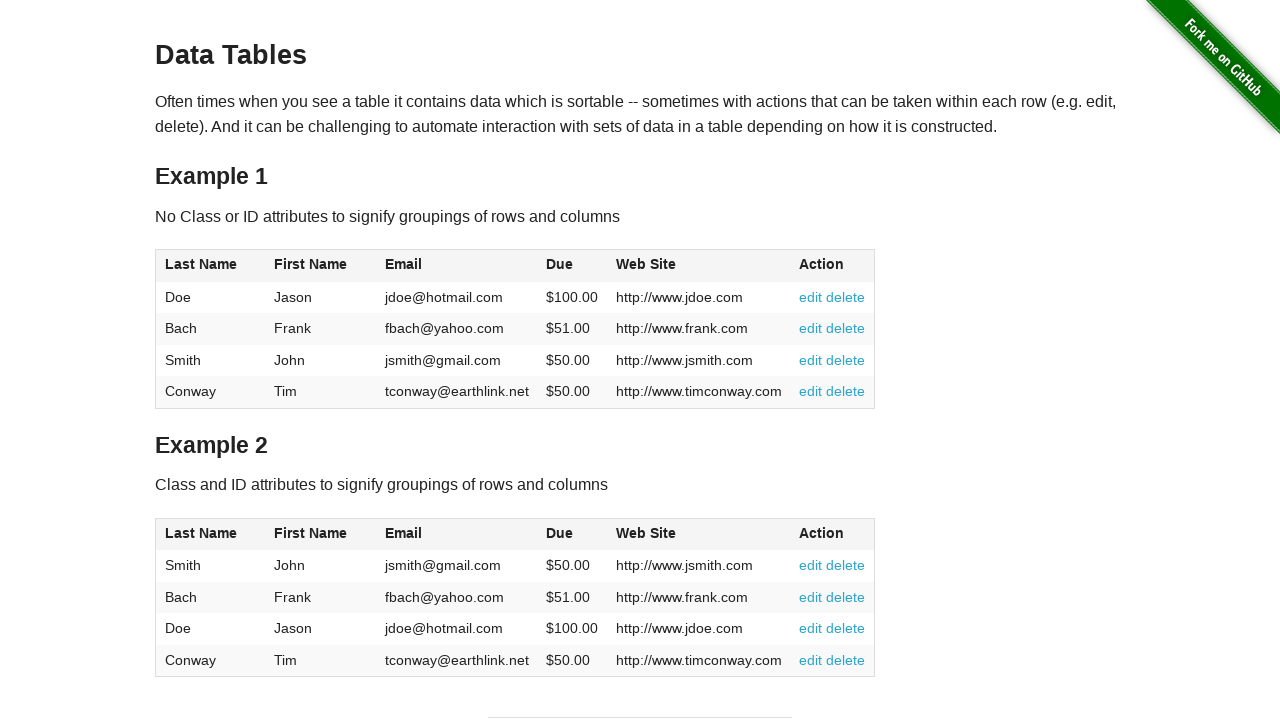

Retrieved debt amount from highest debtor: $100.00
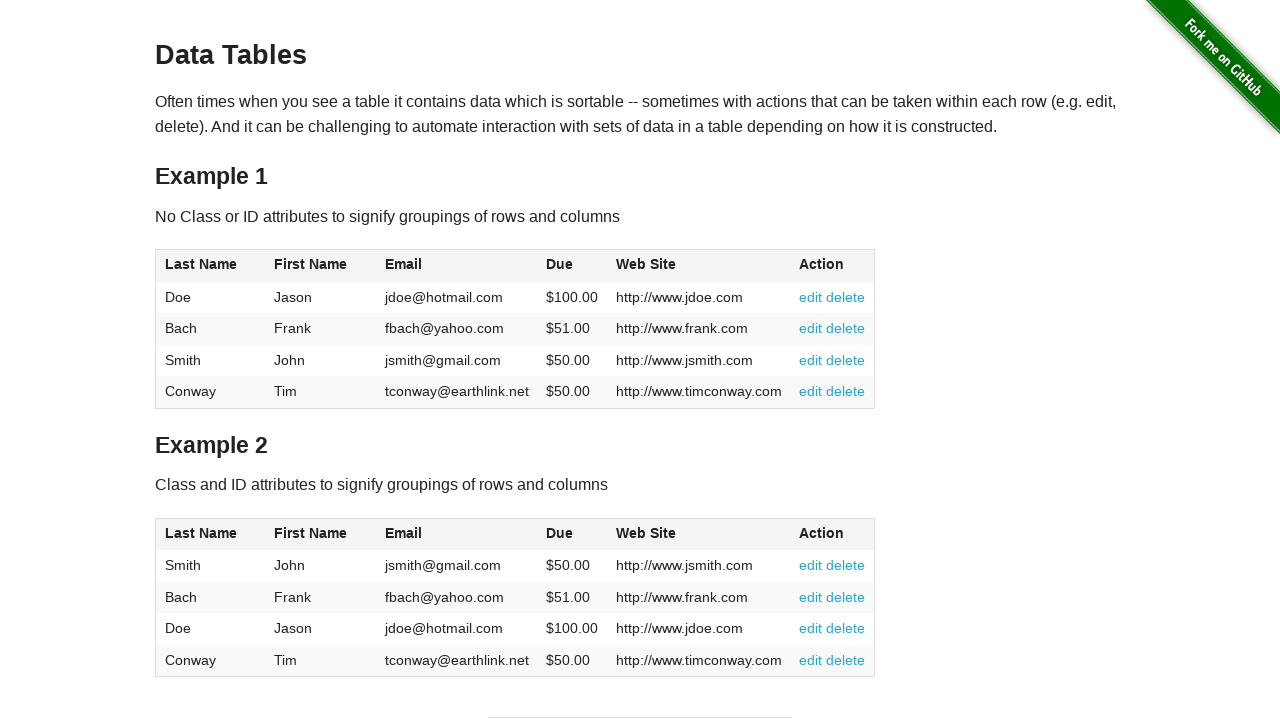

Verified table body rows are present
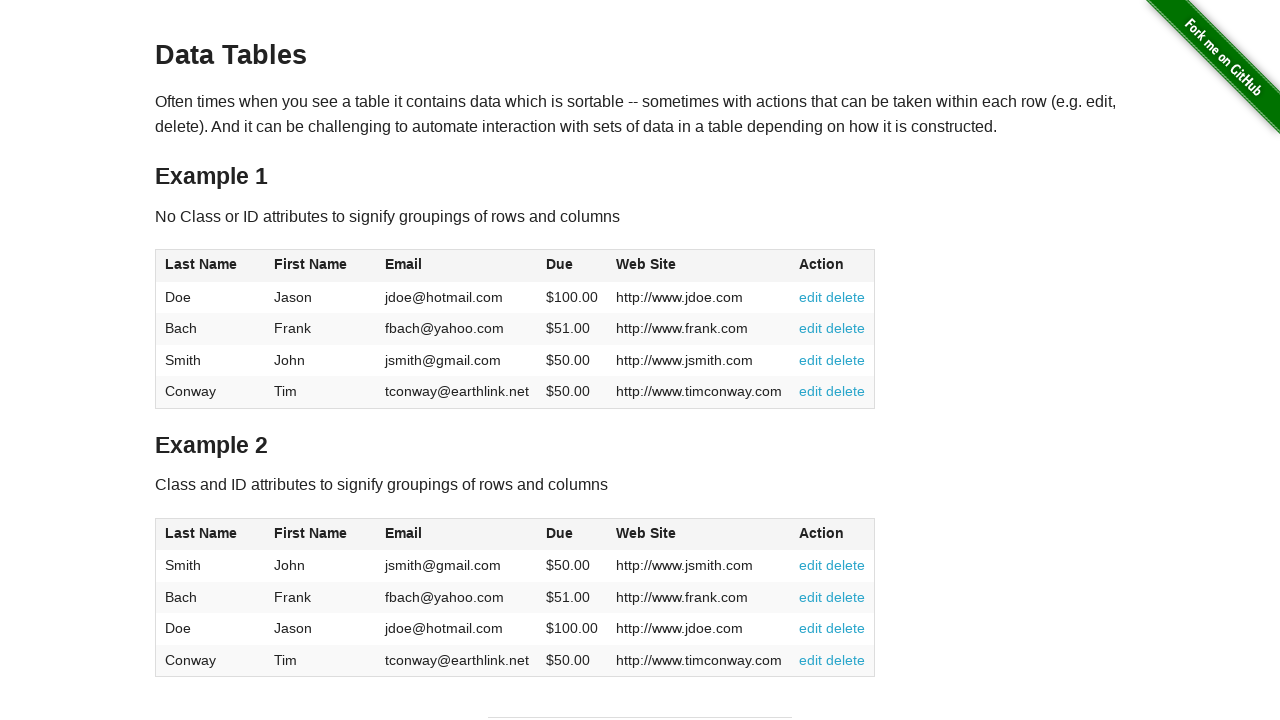

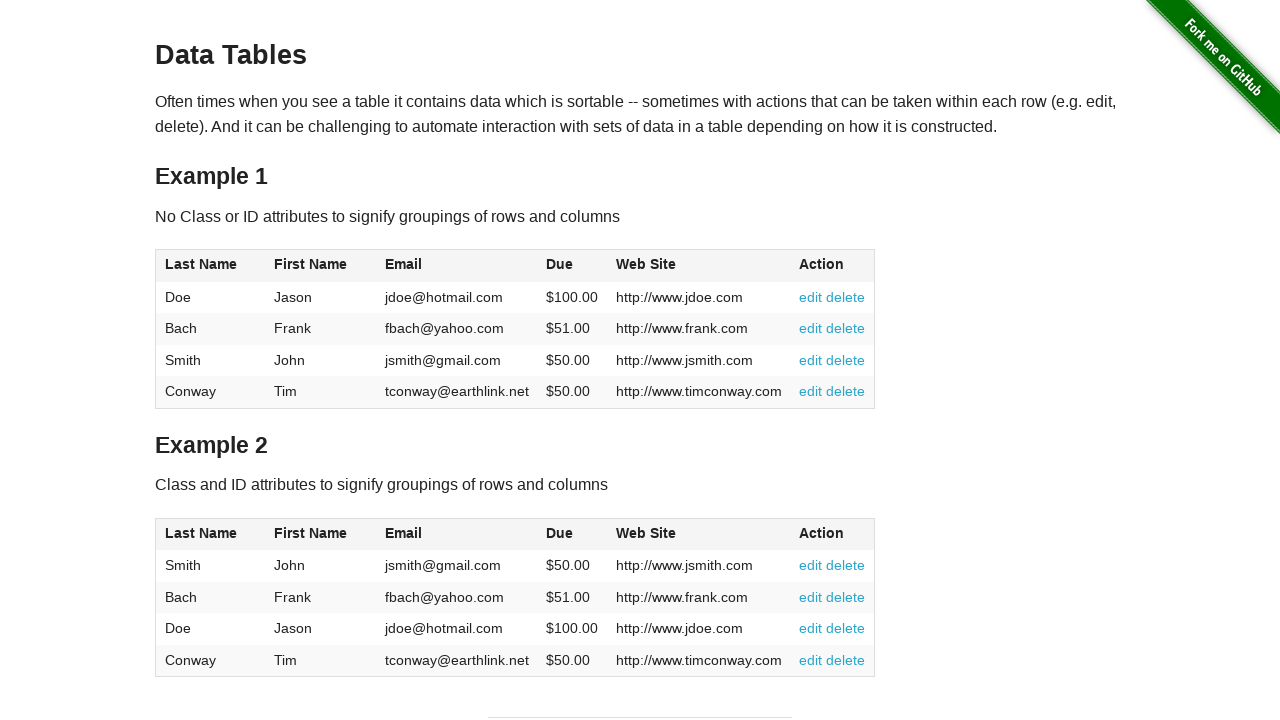